Logs into Sauce Demo site using CSS selectors and adds a backpack item to cart

Starting URL: https://www.saucedemo.com/

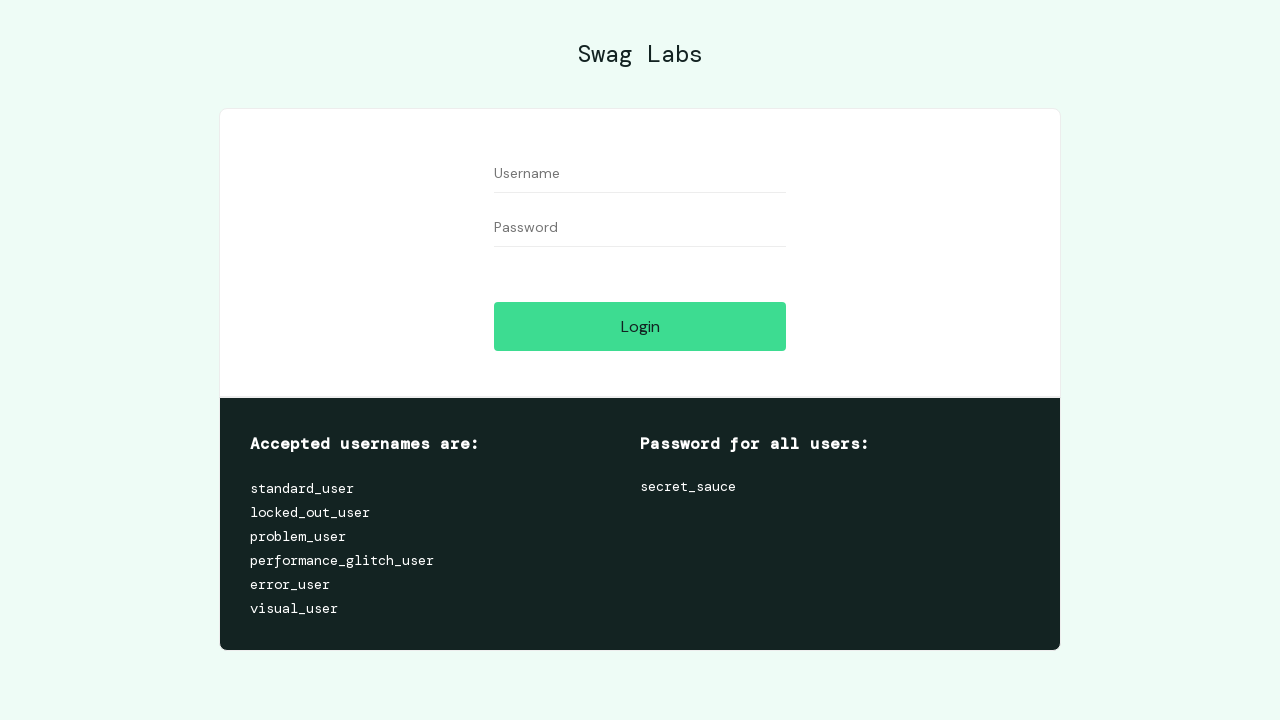

Filled username field with 'standard_user' on input#user-name
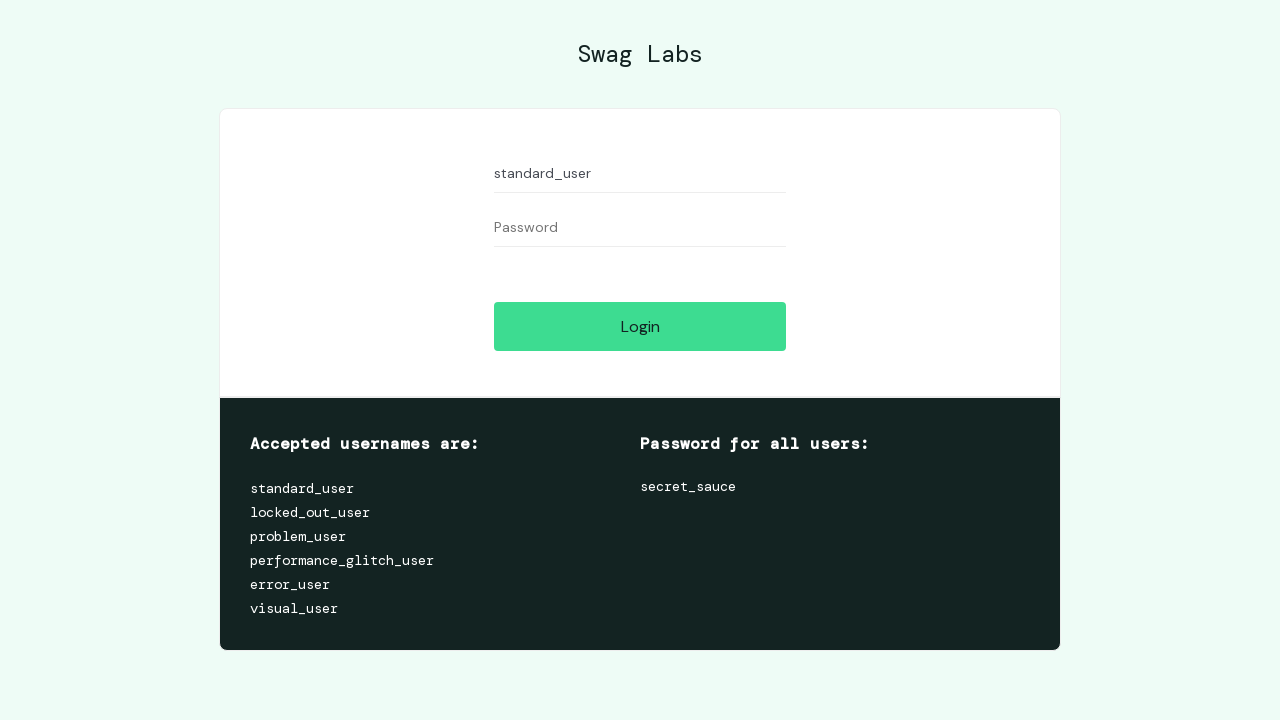

Filled password field with 'secret_sauce' on input[name='password']
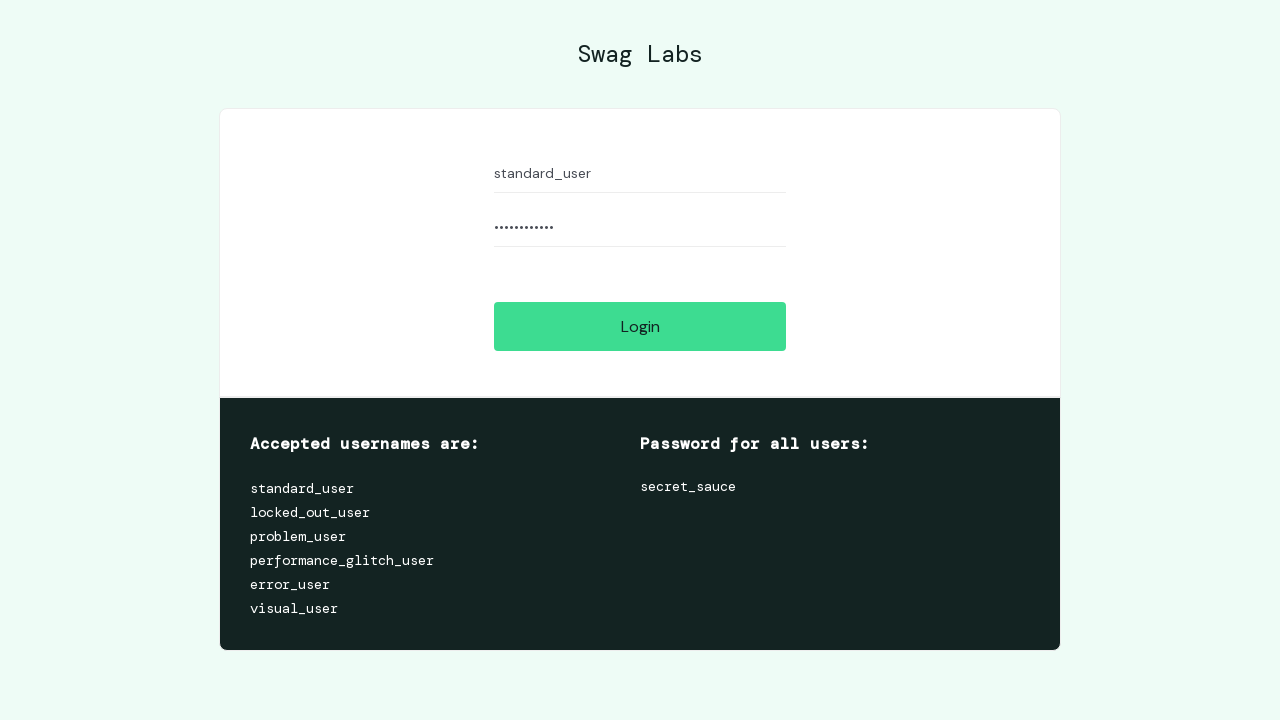

Clicked login button to authenticate at (640, 326) on input.submit-button.btn_action
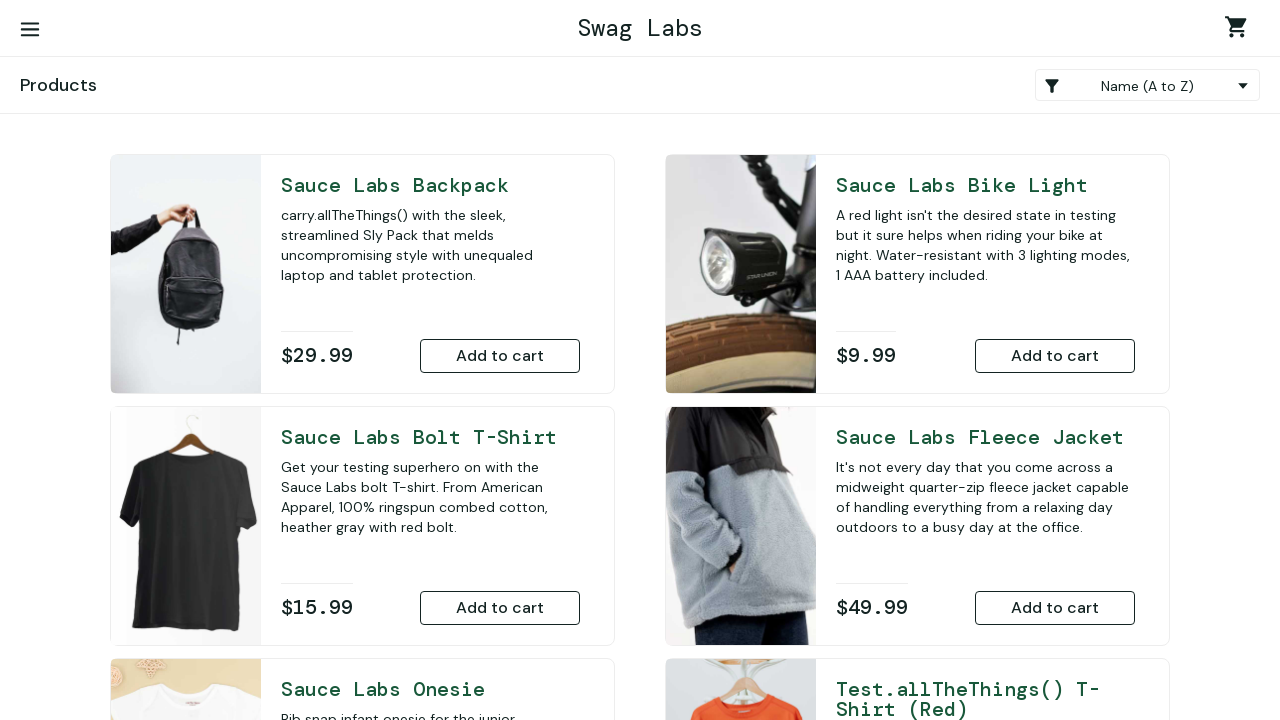

Added backpack item to cart at (500, 356) on button[name*='backpack']
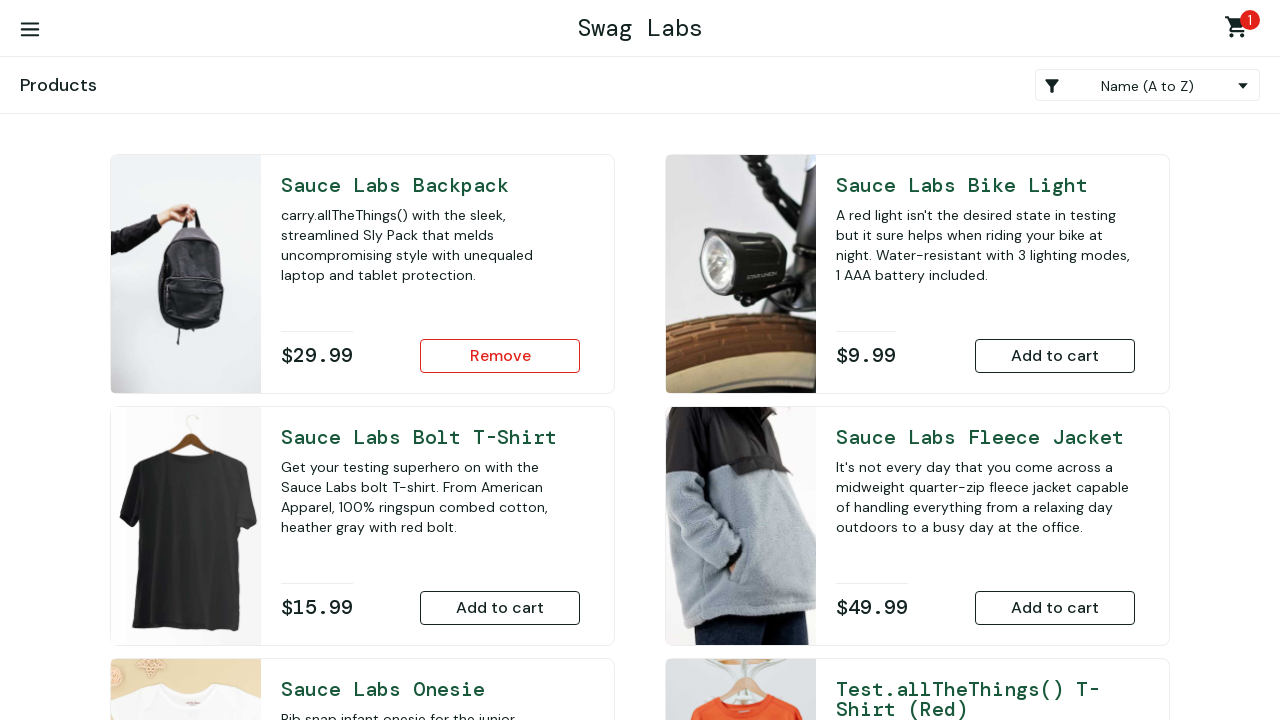

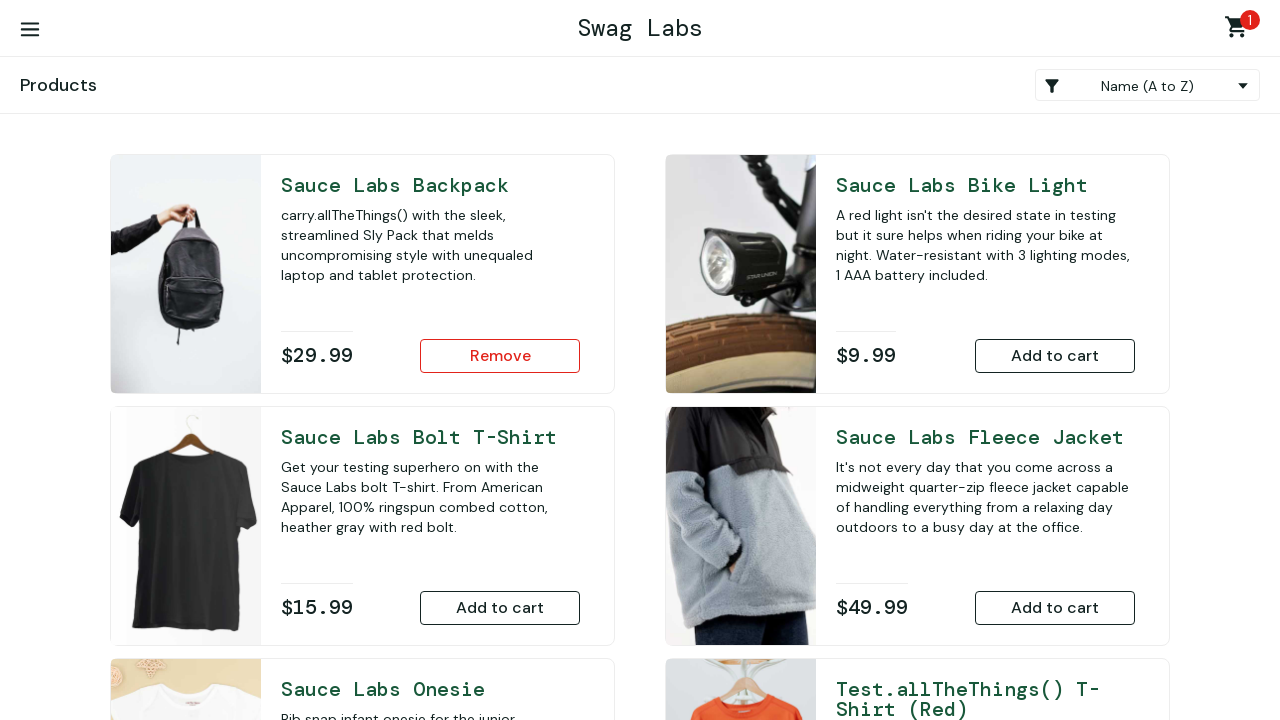